Tests the todo list application by adding multiple tasks and marking them all as completed at once using the toggle all feature

Starting URL: https://todolist.james.am/#/

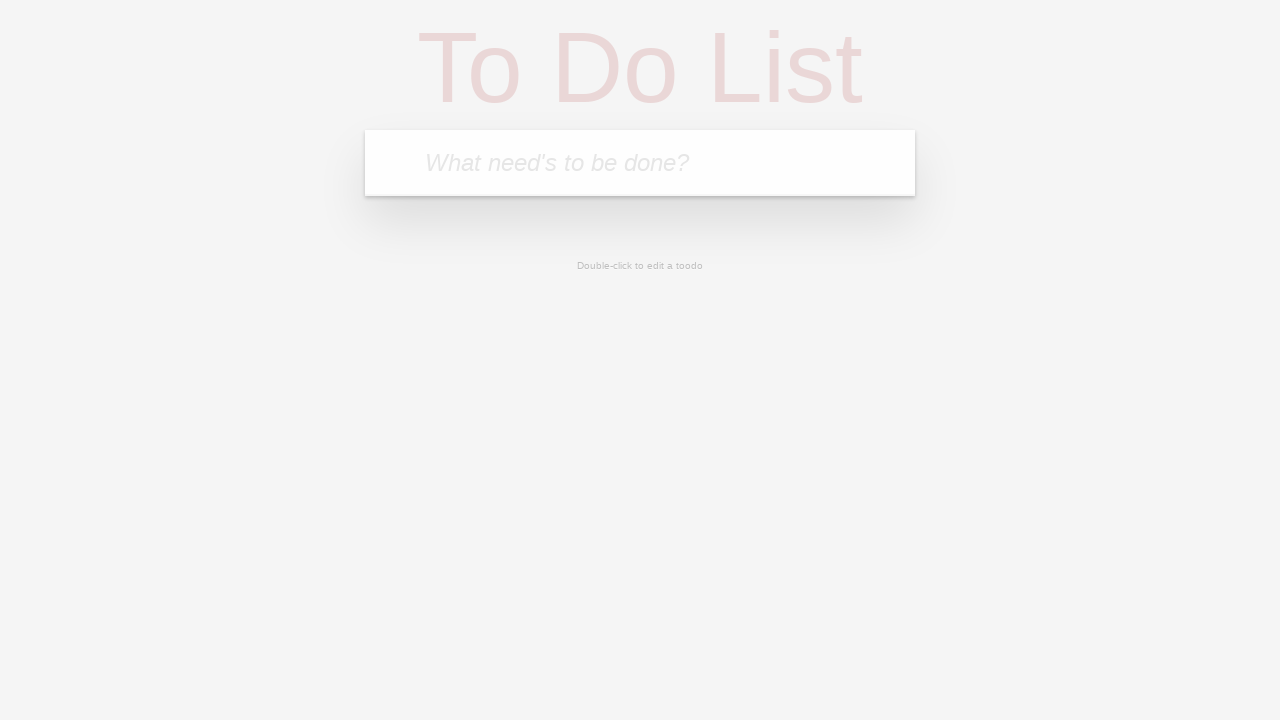

Waited for todo input field to be ready
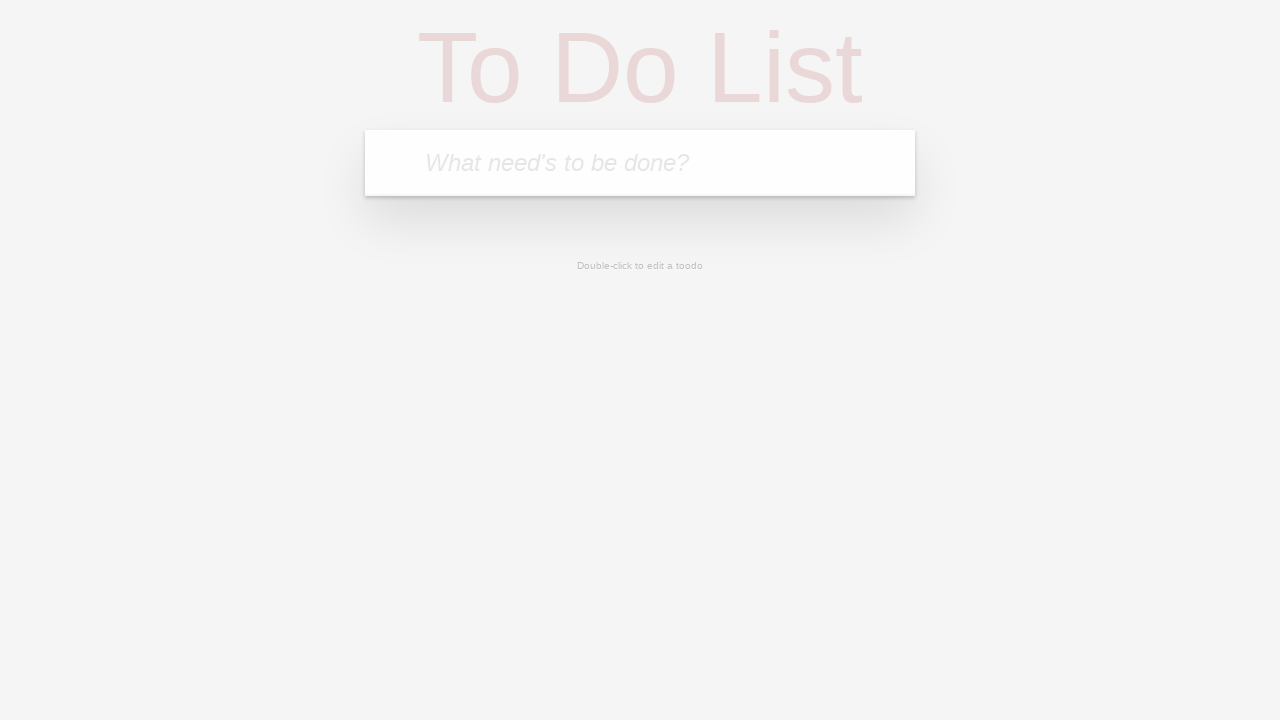

Filled first task '1 uzduotis' on .new-todo
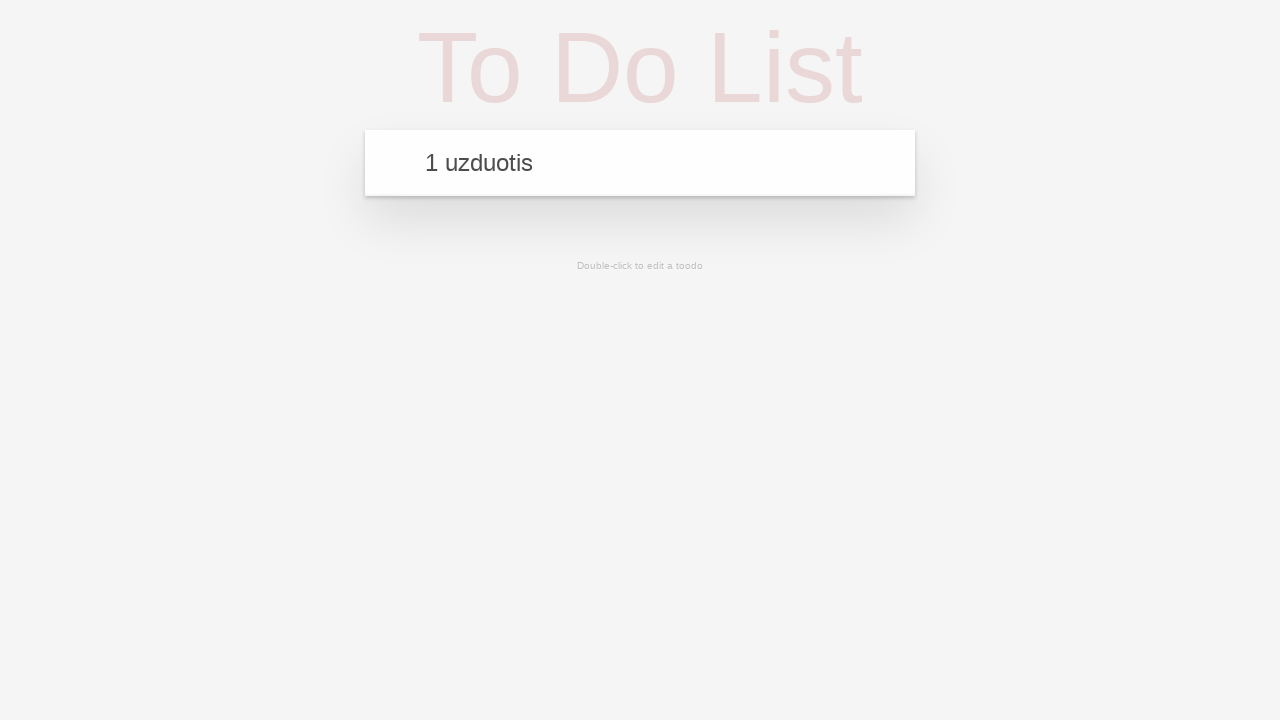

Pressed Enter to add first task on .new-todo
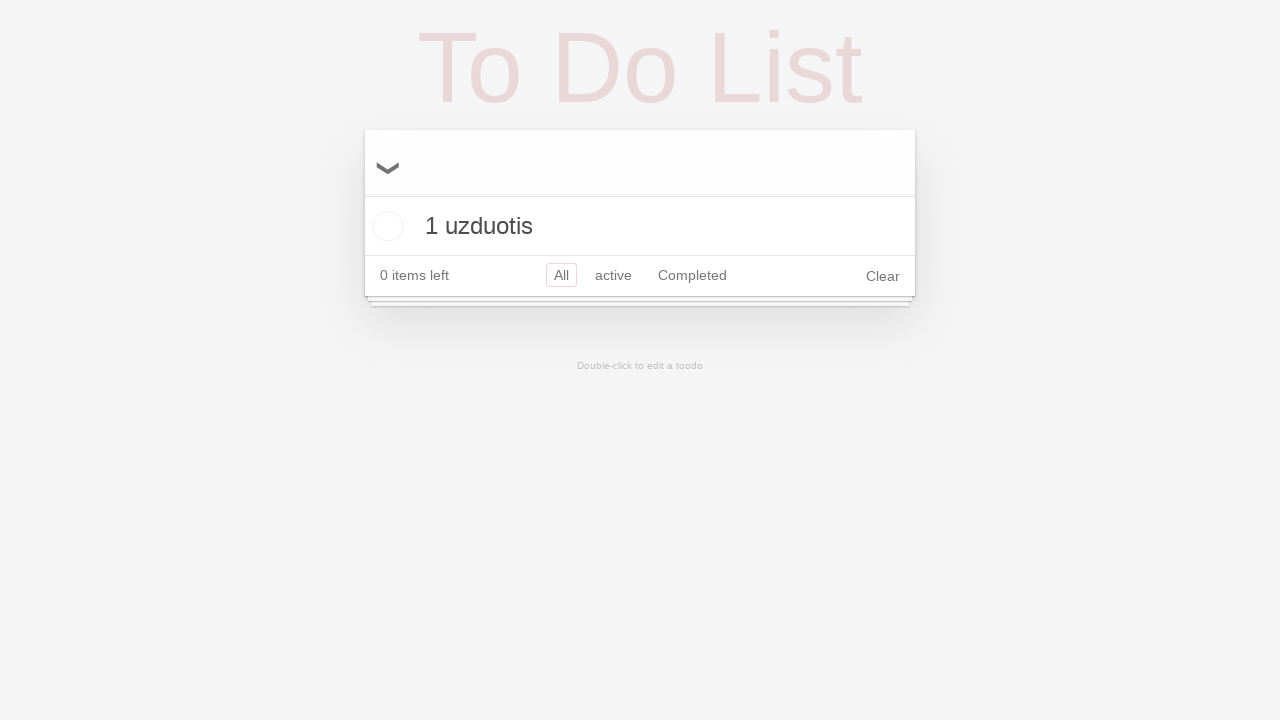

Filled second task '2 uzduotis' on .new-todo
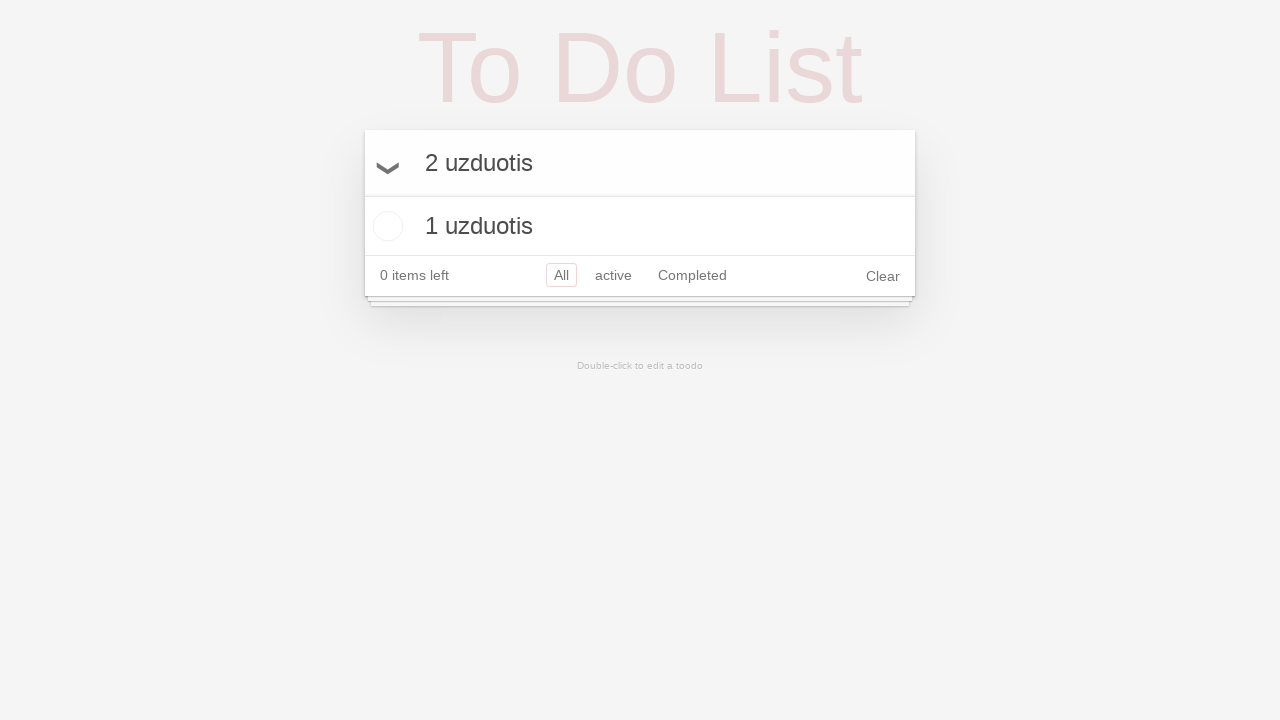

Pressed Enter to add second task on .new-todo
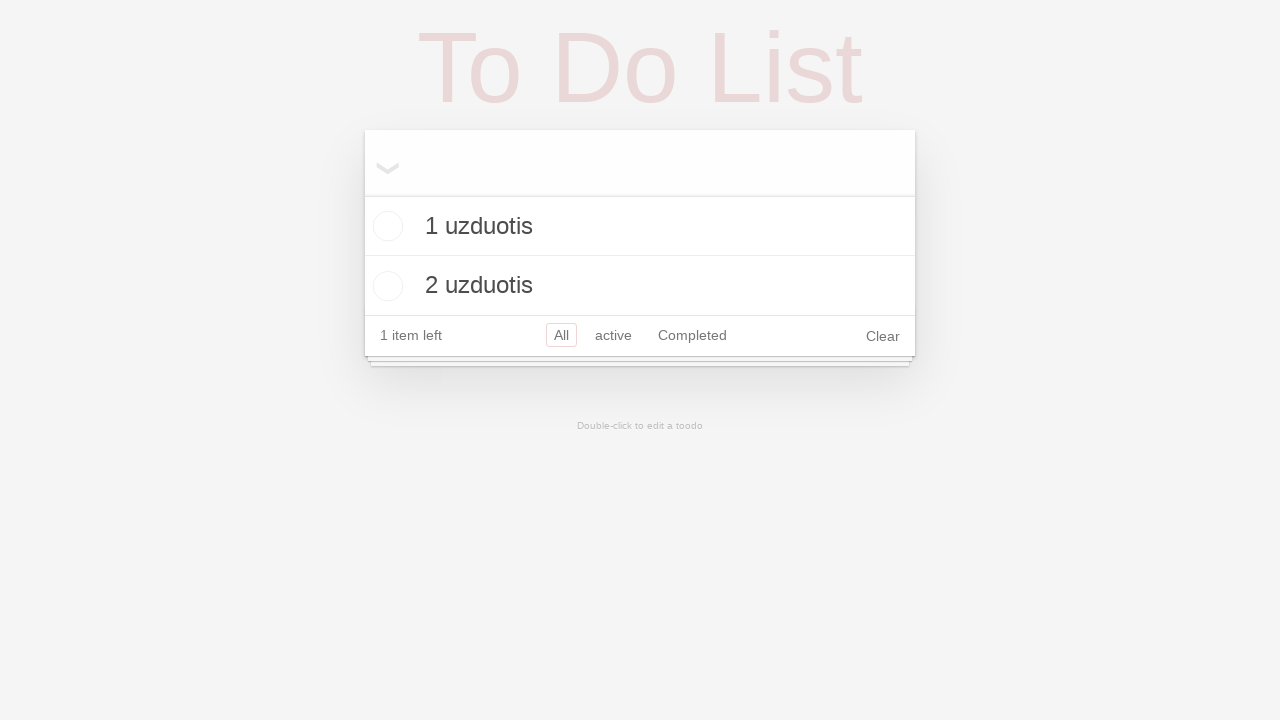

Filled third task '3 uzduotis' on .new-todo
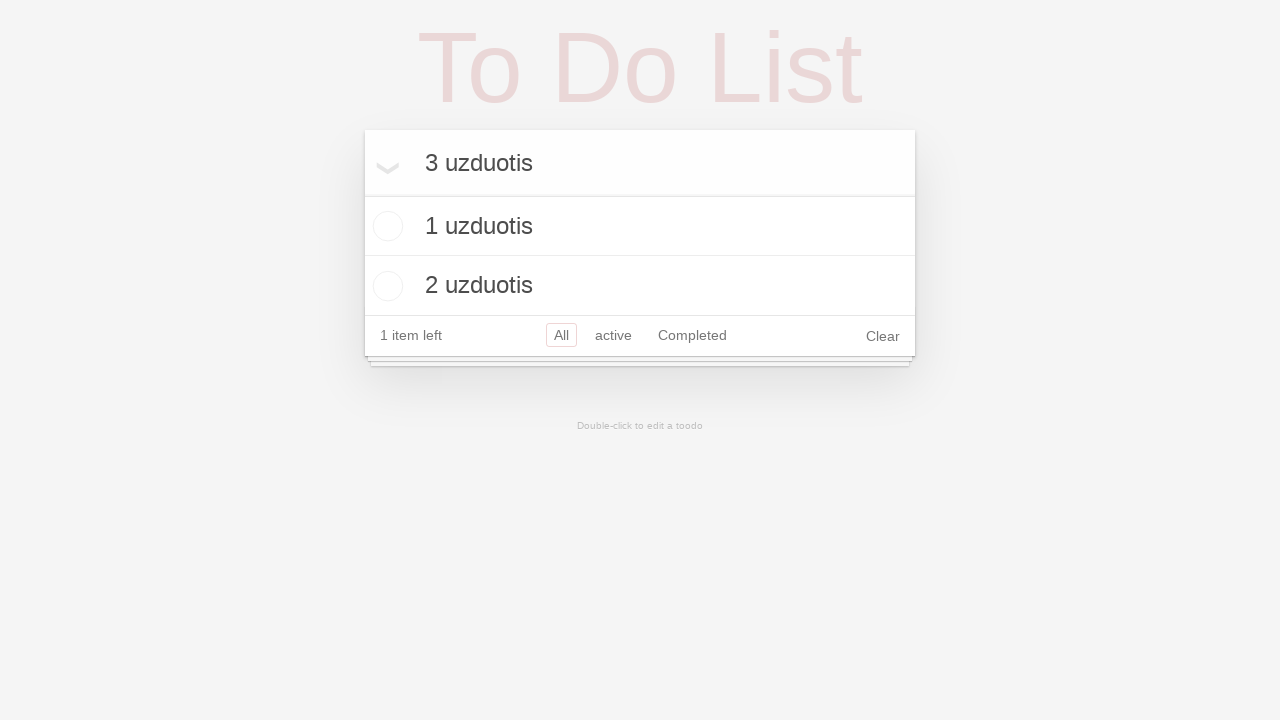

Pressed Enter to add third task on .new-todo
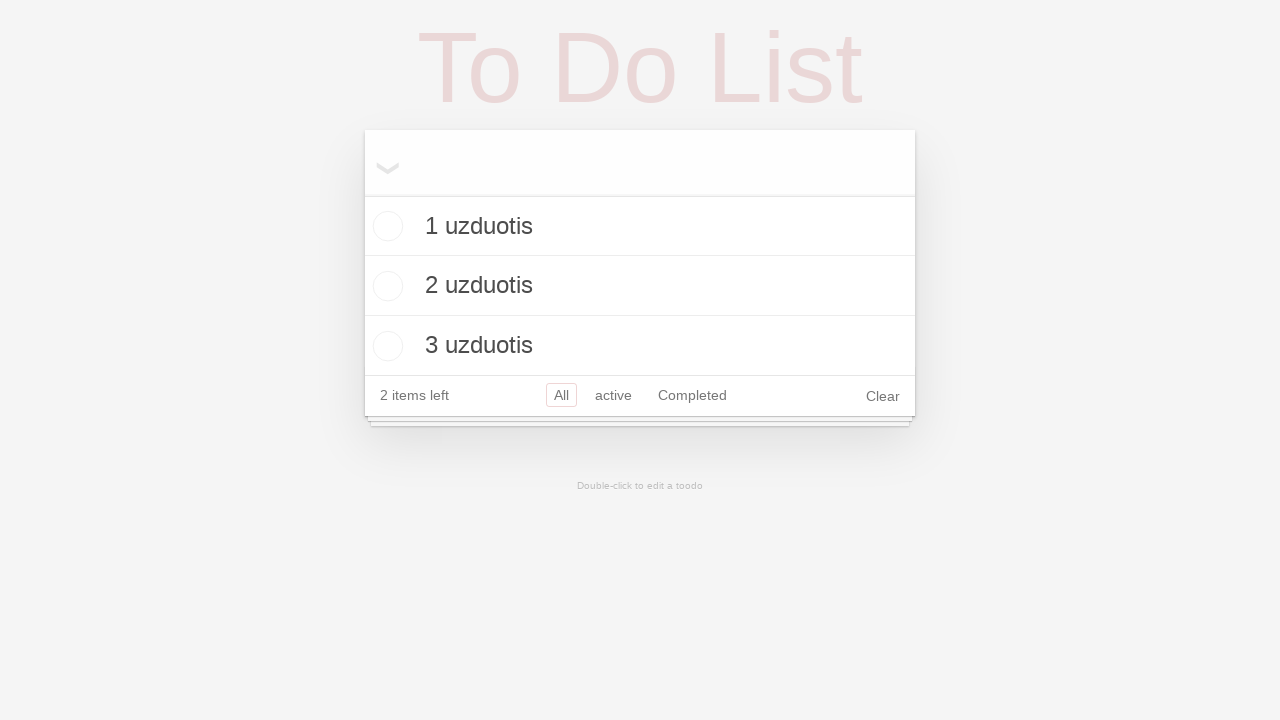

Filled fourth task '4 uzduotis' on .new-todo
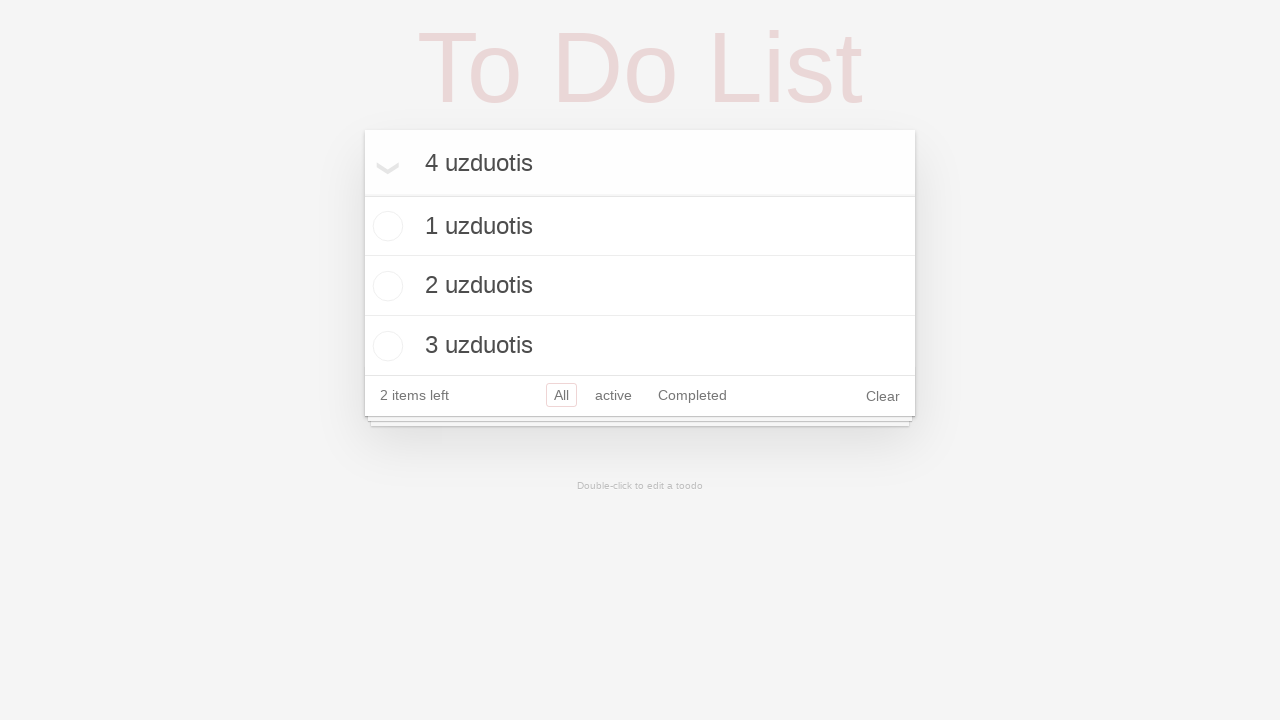

Pressed Enter to add fourth task on .new-todo
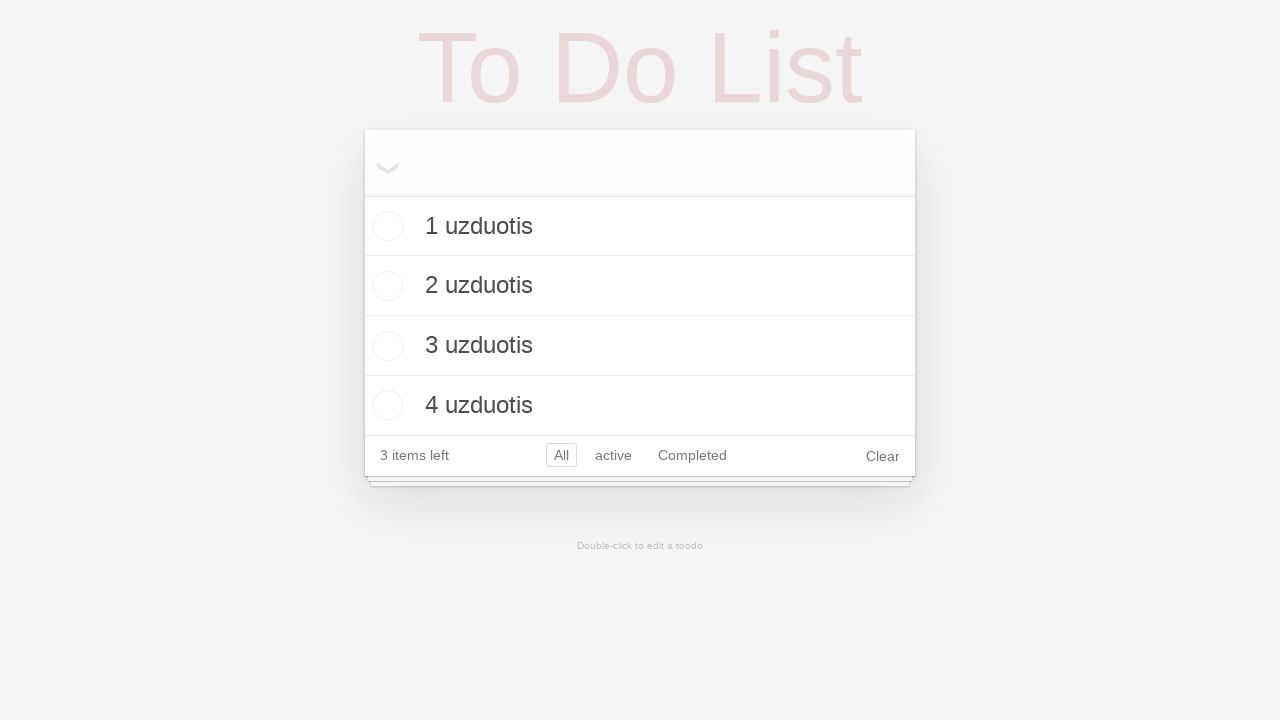

Filled fifth task '5 uzduotis' on .new-todo
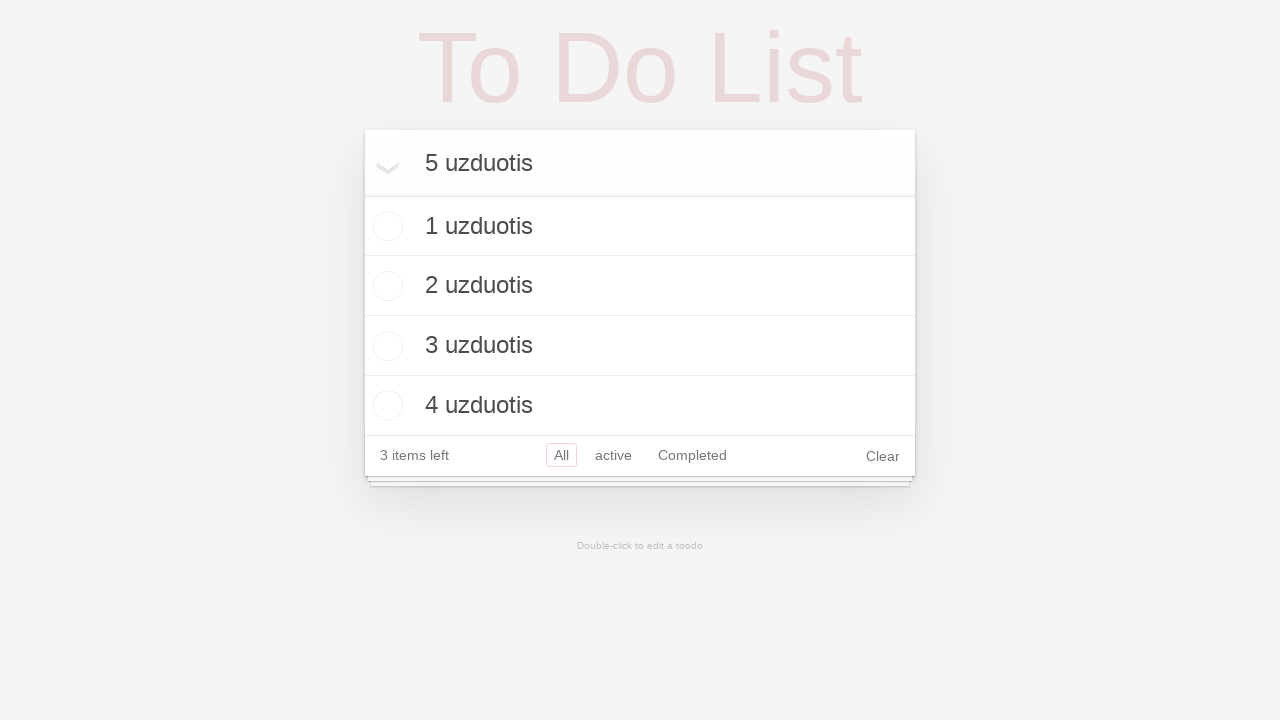

Pressed Enter to add fifth task on .new-todo
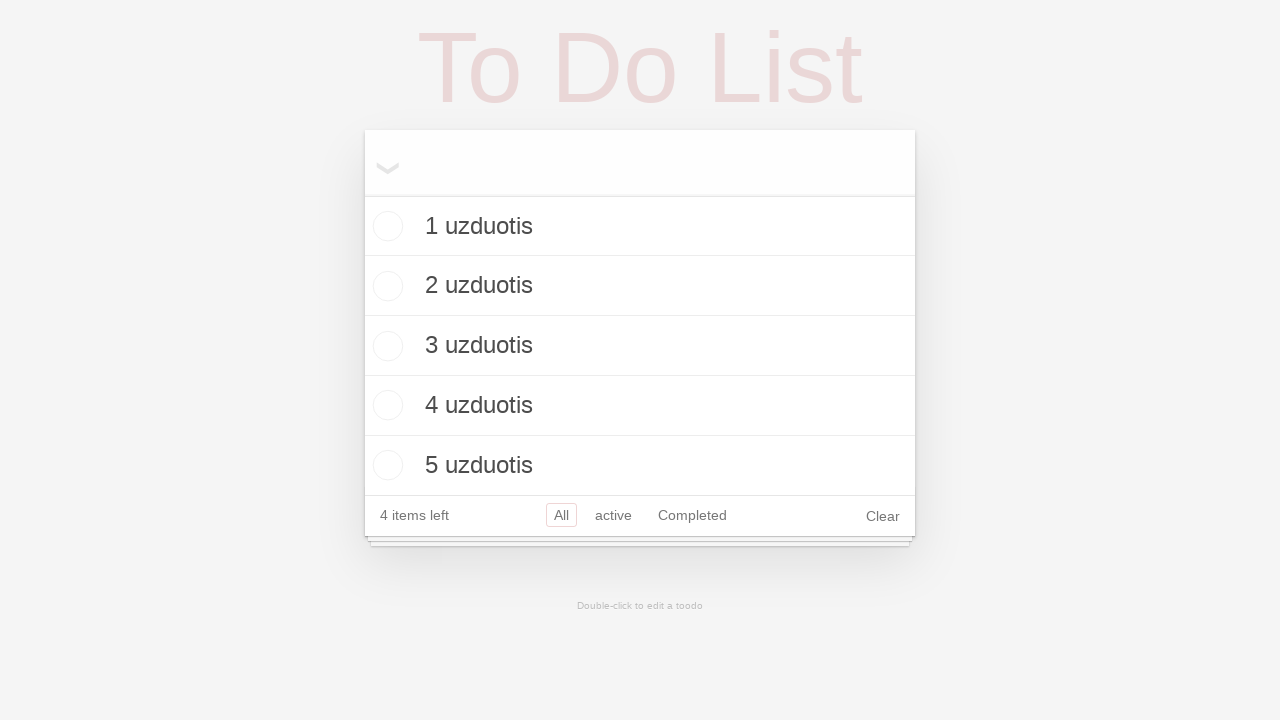

Filled sixth task '6 uzduotis' on .new-todo
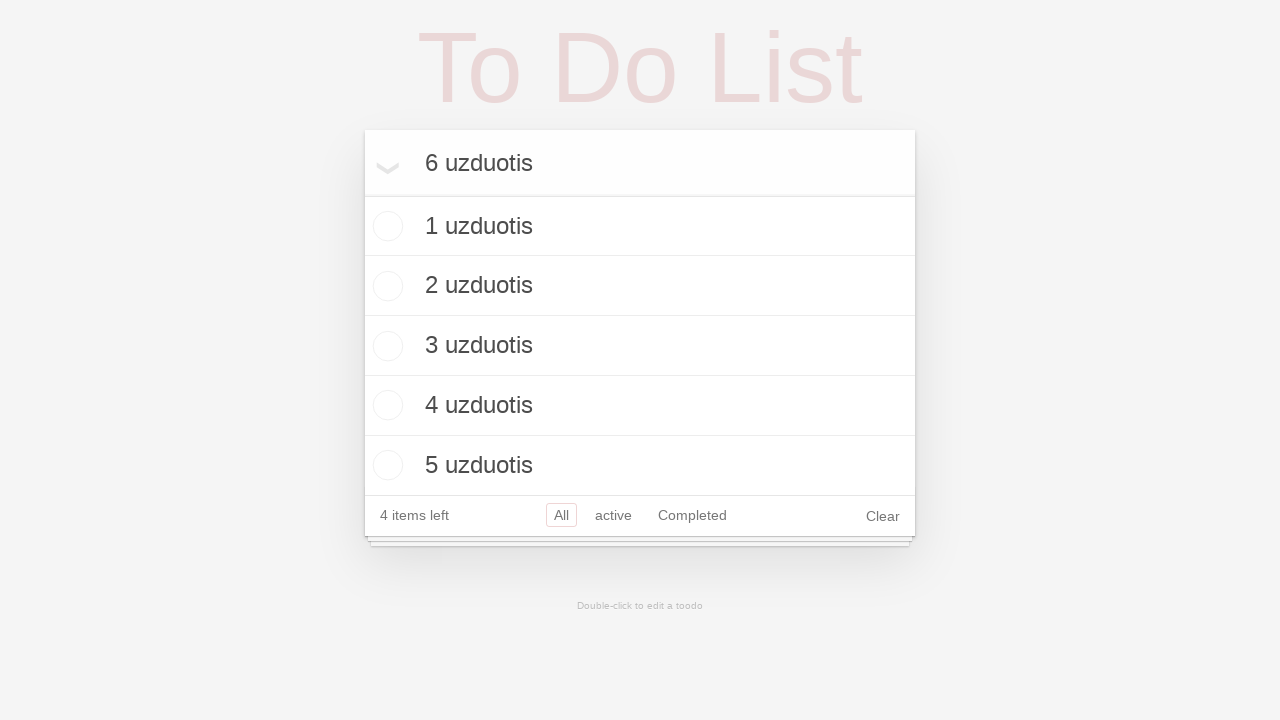

Pressed Enter to add sixth task on .new-todo
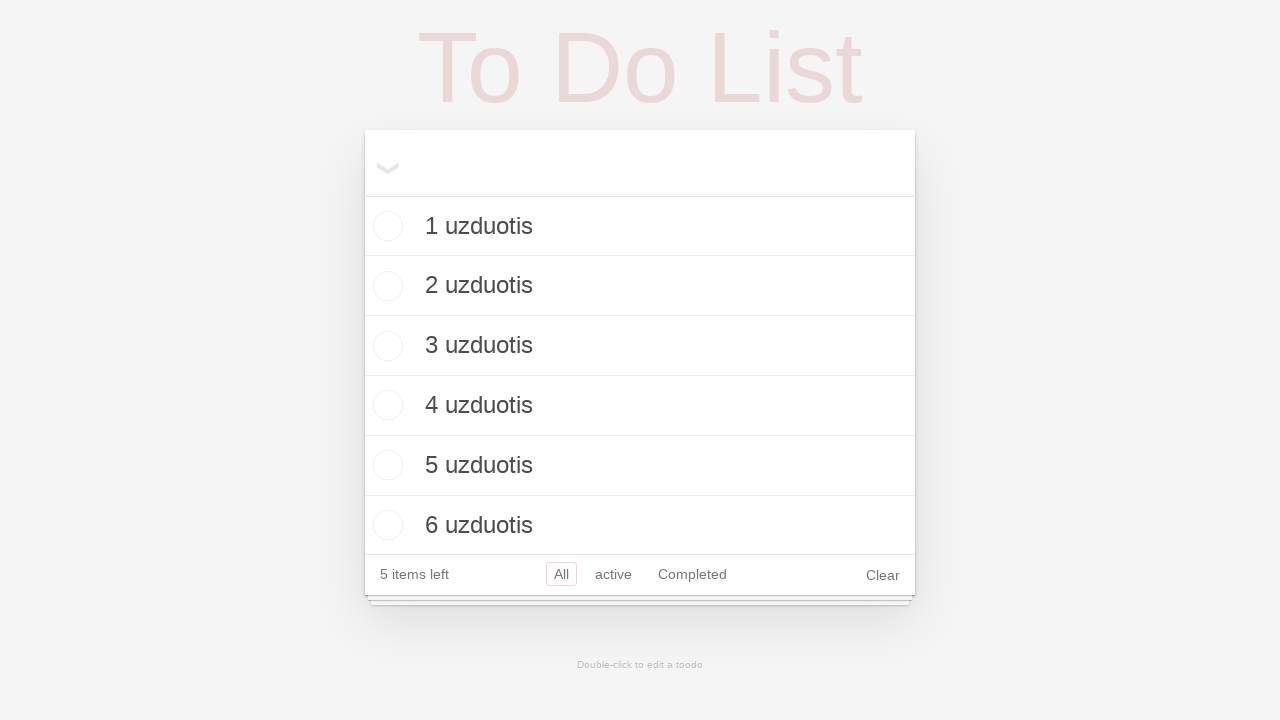

Clicked toggle all checkbox to mark all tasks as completed at (382, 162) on xpath=//html/body/ng-view/section/section/label
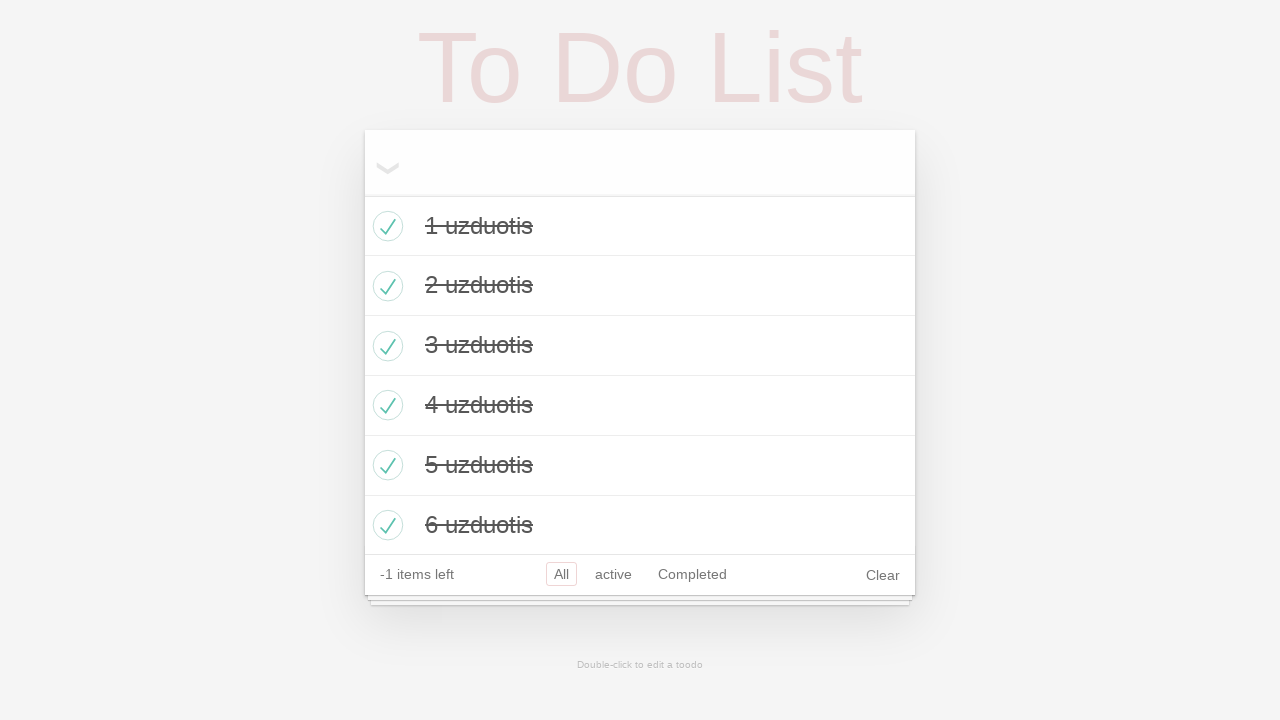

Clicked on the Completed filter button at (692, 574) on xpath=//ul/li[3]/a[contains(., 'Completed')]
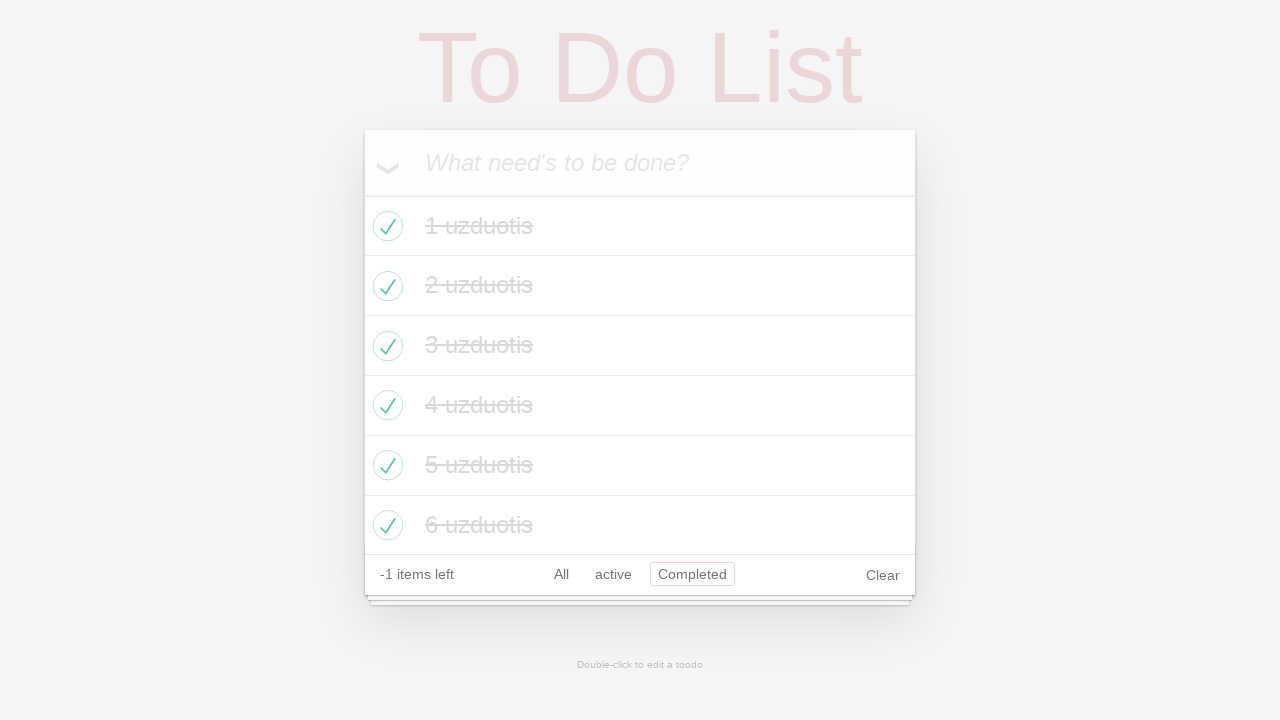

Waited for completed tasks to be displayed
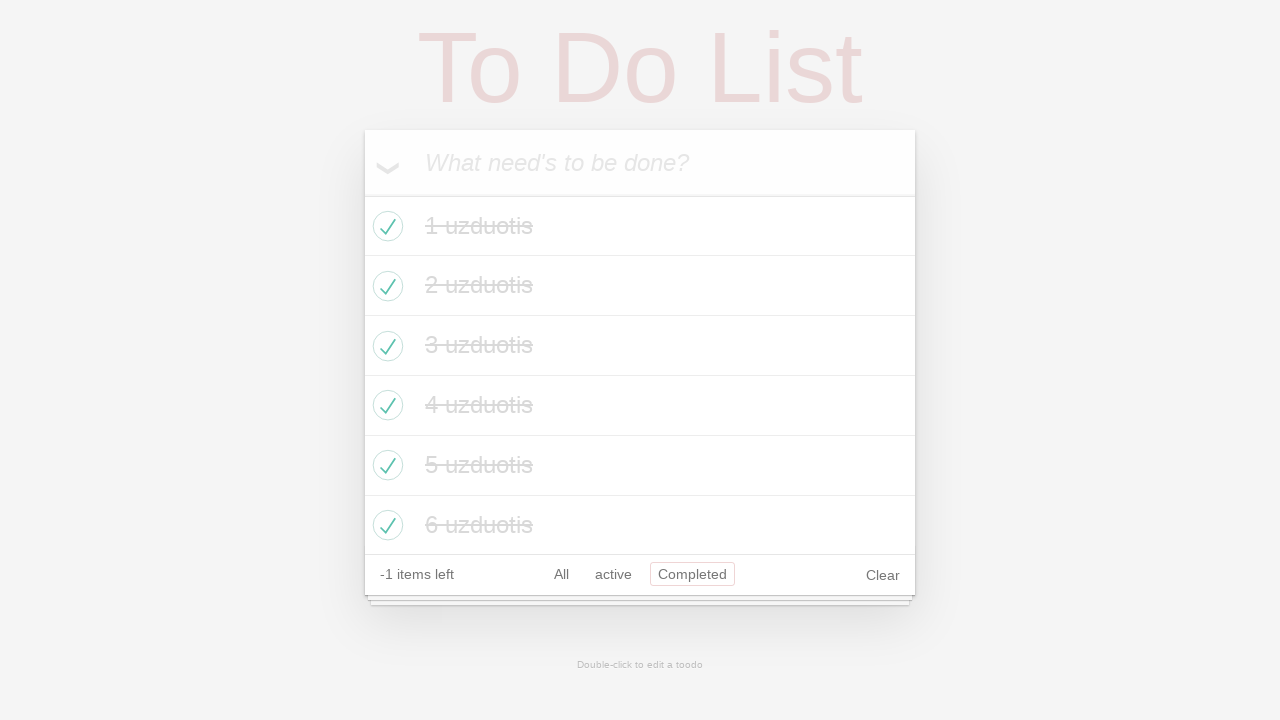

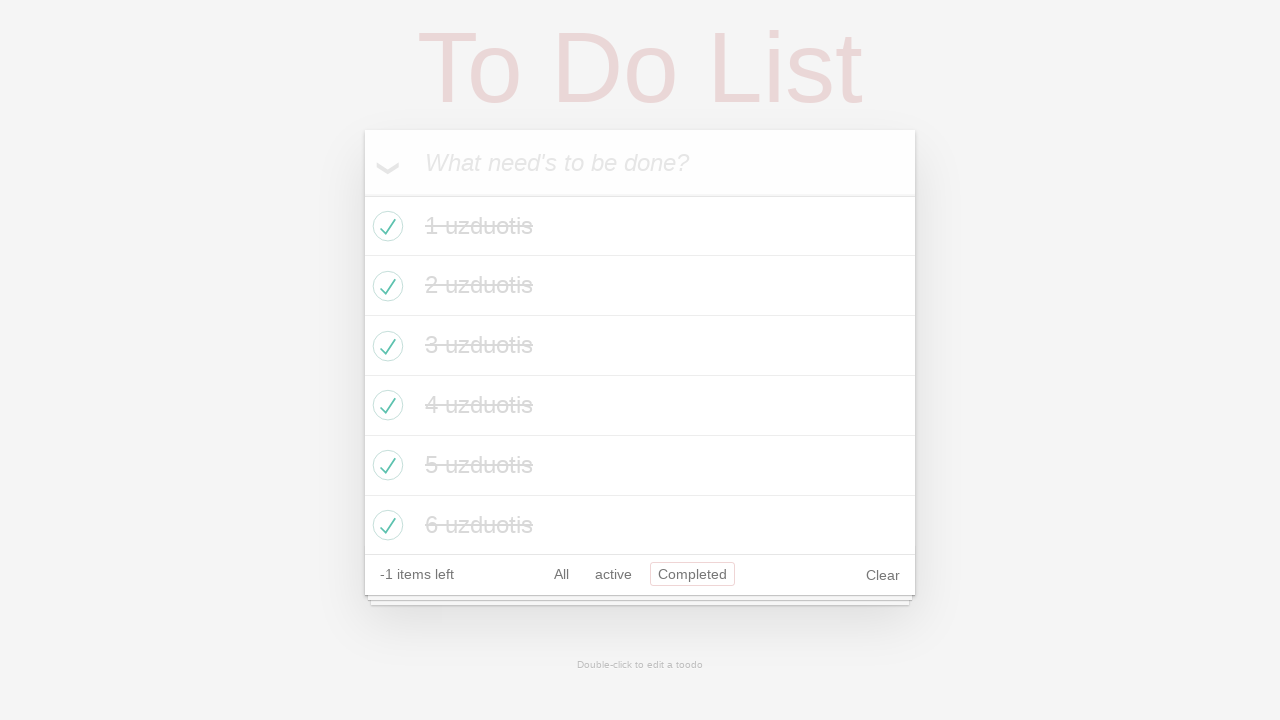